Navigates to a CSDN blog page and verifies that article links are present on the page

Starting URL: https://blog.csdn.net/lzw_java?type=blog

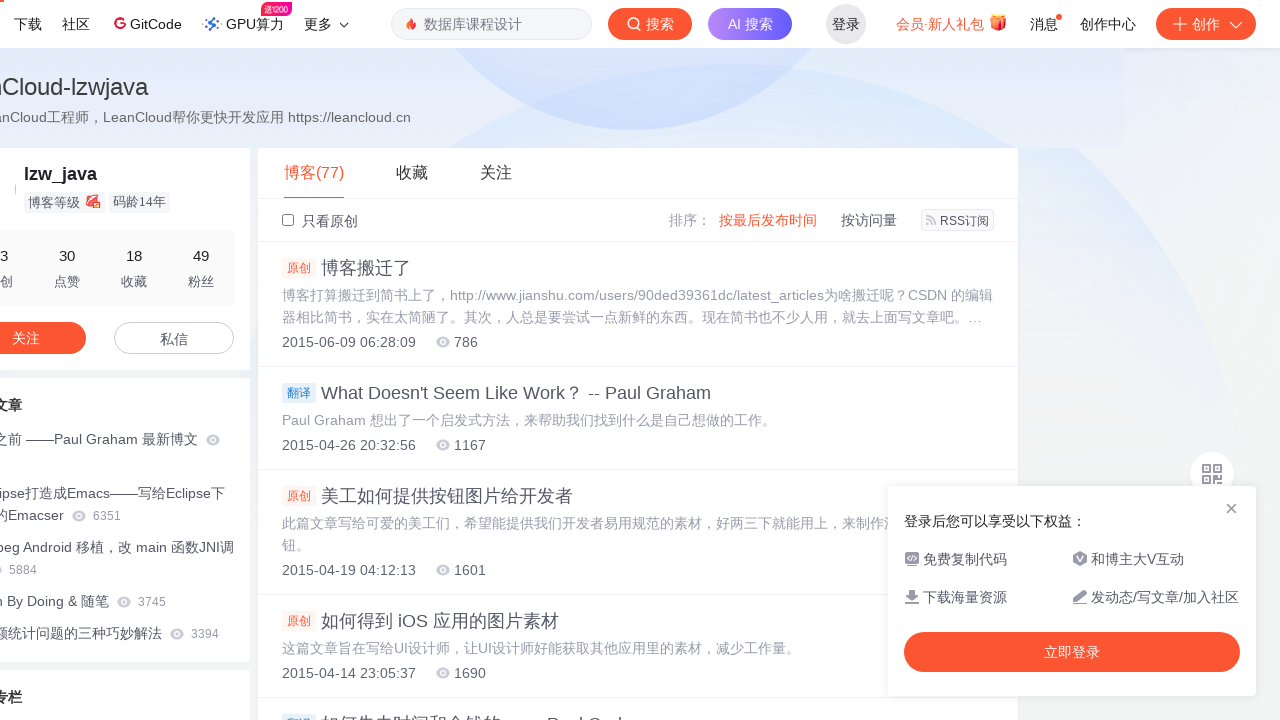

Waited for page to load and links to be present
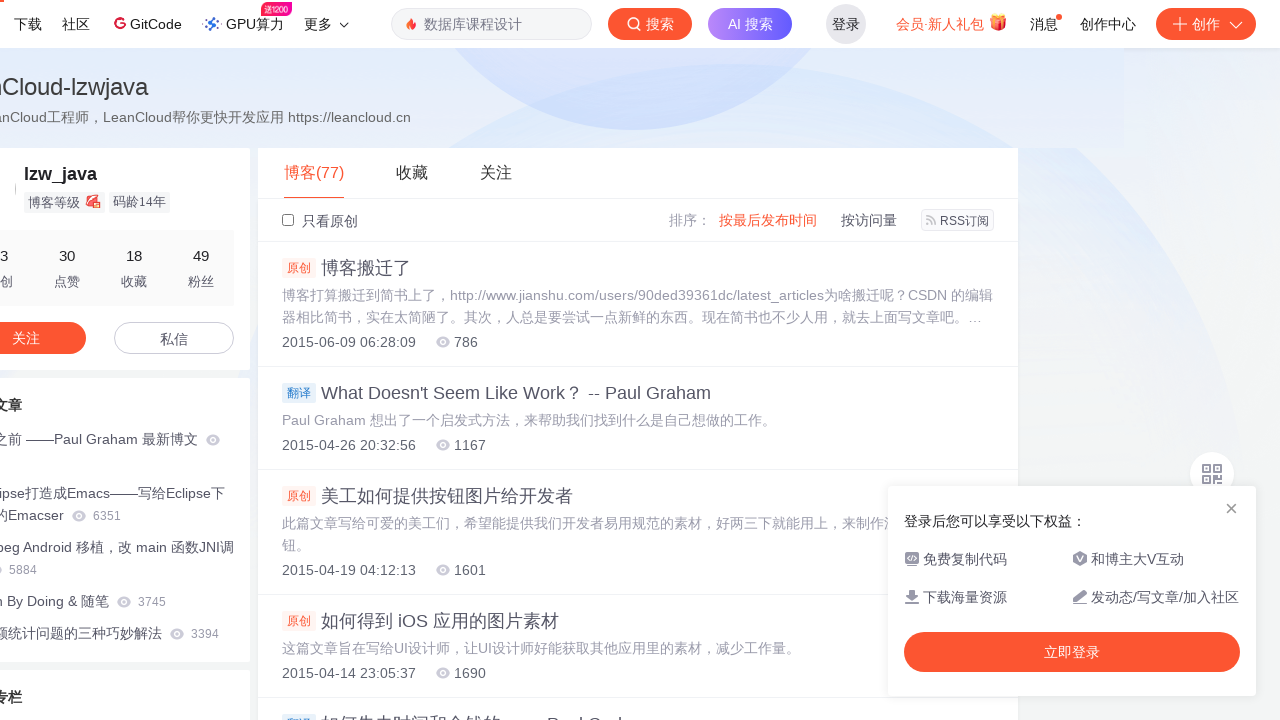

Verified that article links from blog.csdn.net are present on the page
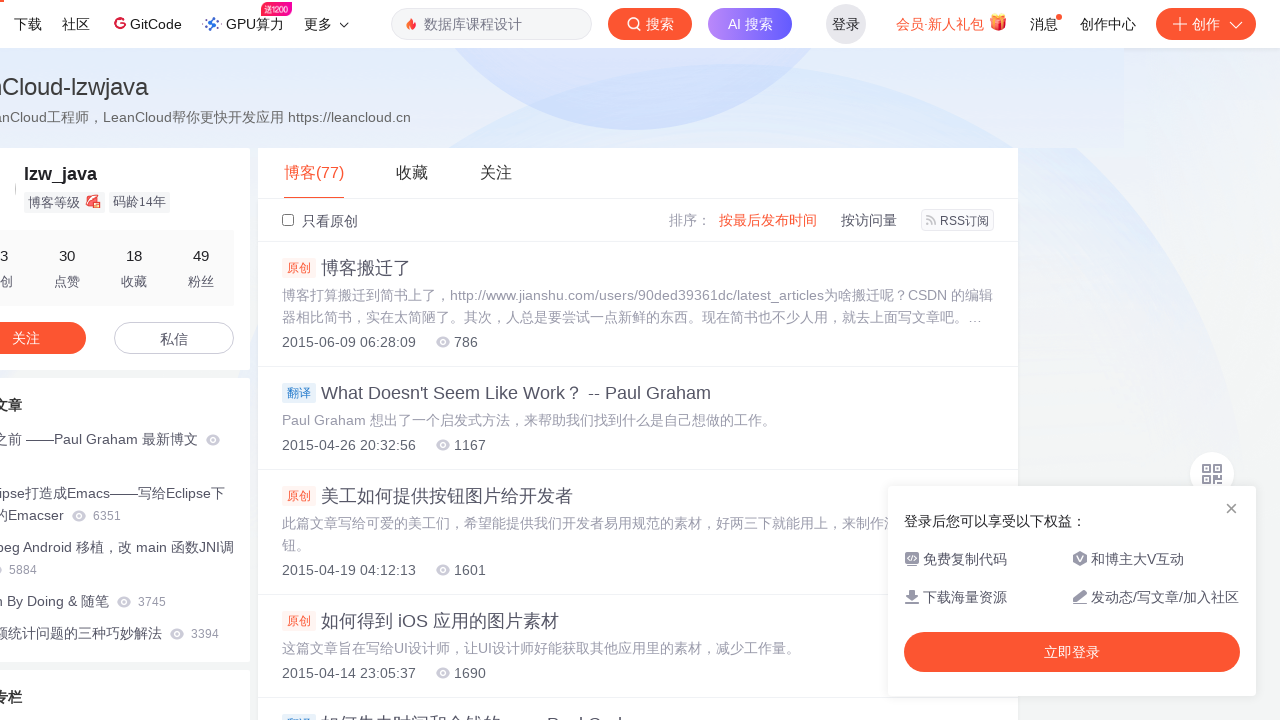

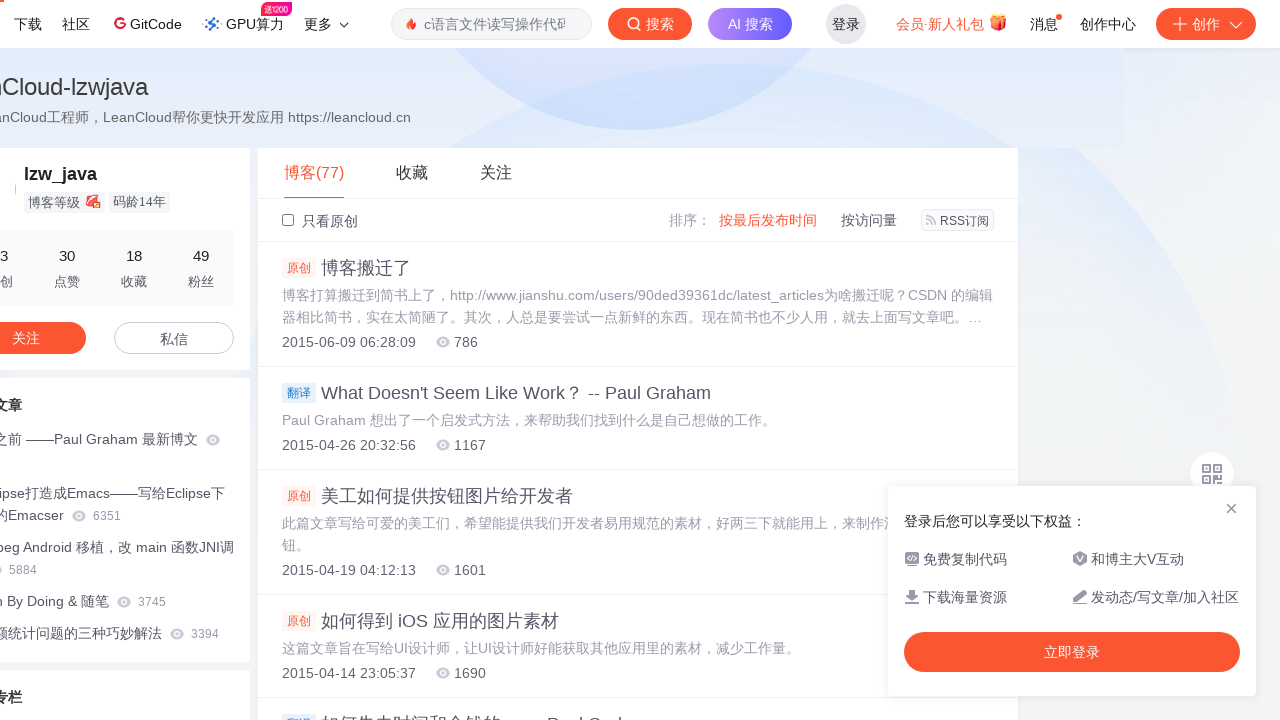